Tests checking a checkbox (likely for gender/sex selection) in the form

Starting URL: https://formy-project.herokuapp.com/form

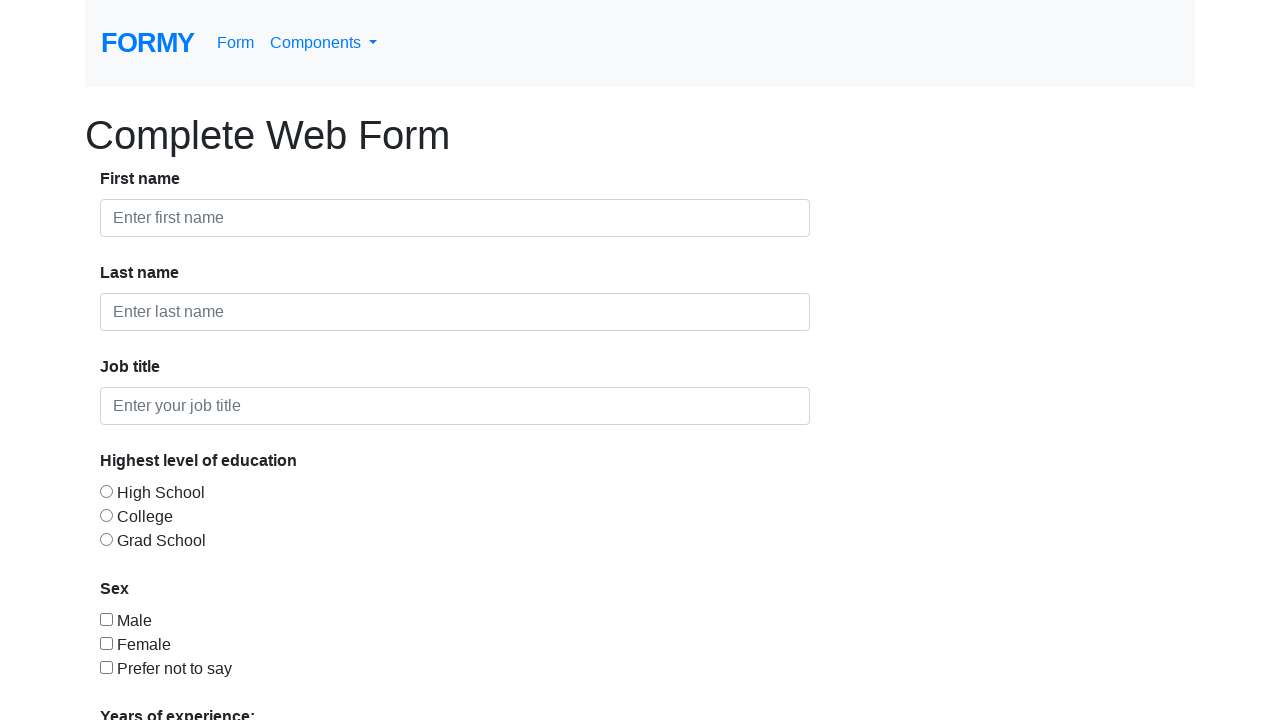

Clicked checkbox for gender/sex selection at (106, 619) on #checkbox-1
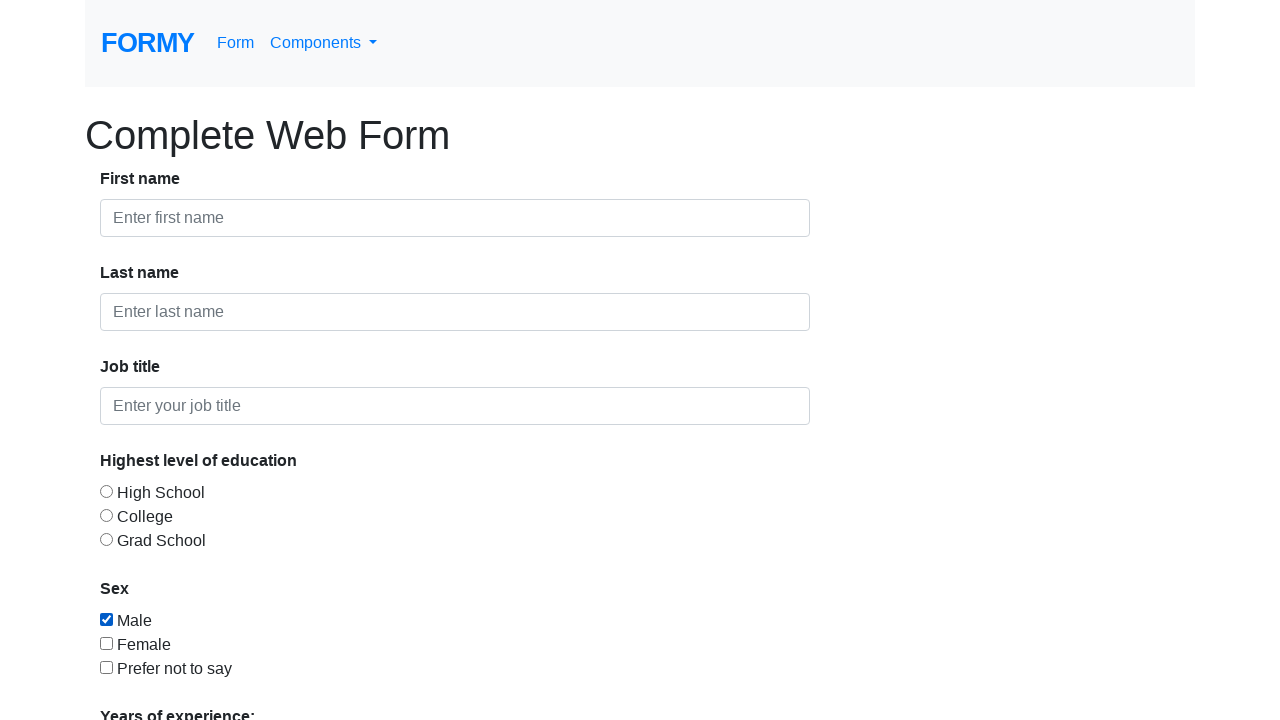

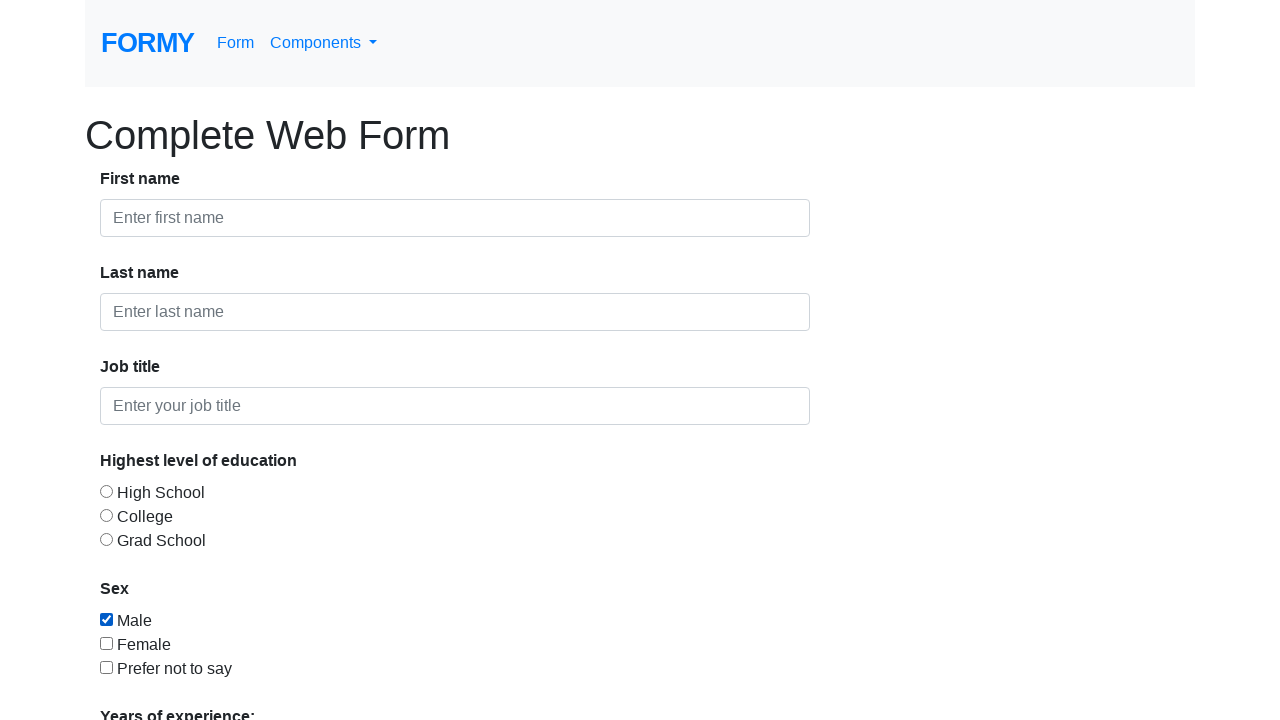